Navigates to button-one.ru website and verifies the page loads successfully

Starting URL: https://button-one.ru/

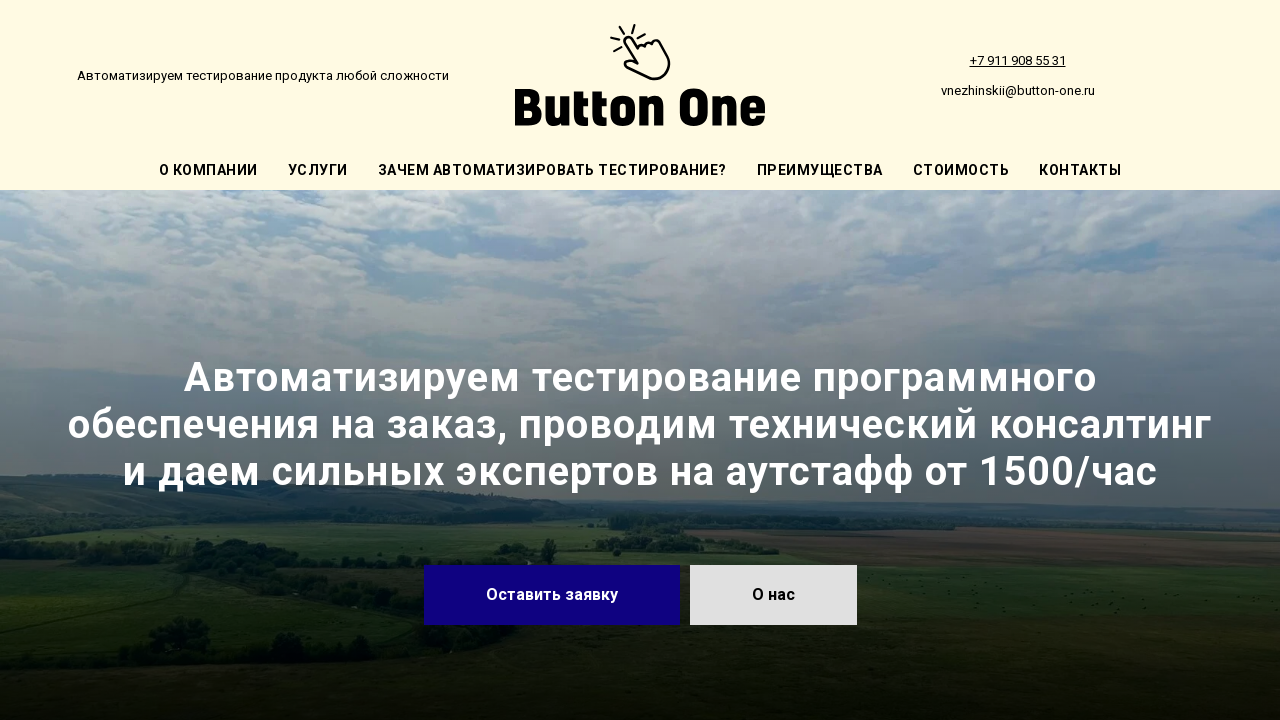

Waited for page to reach domcontentloaded state
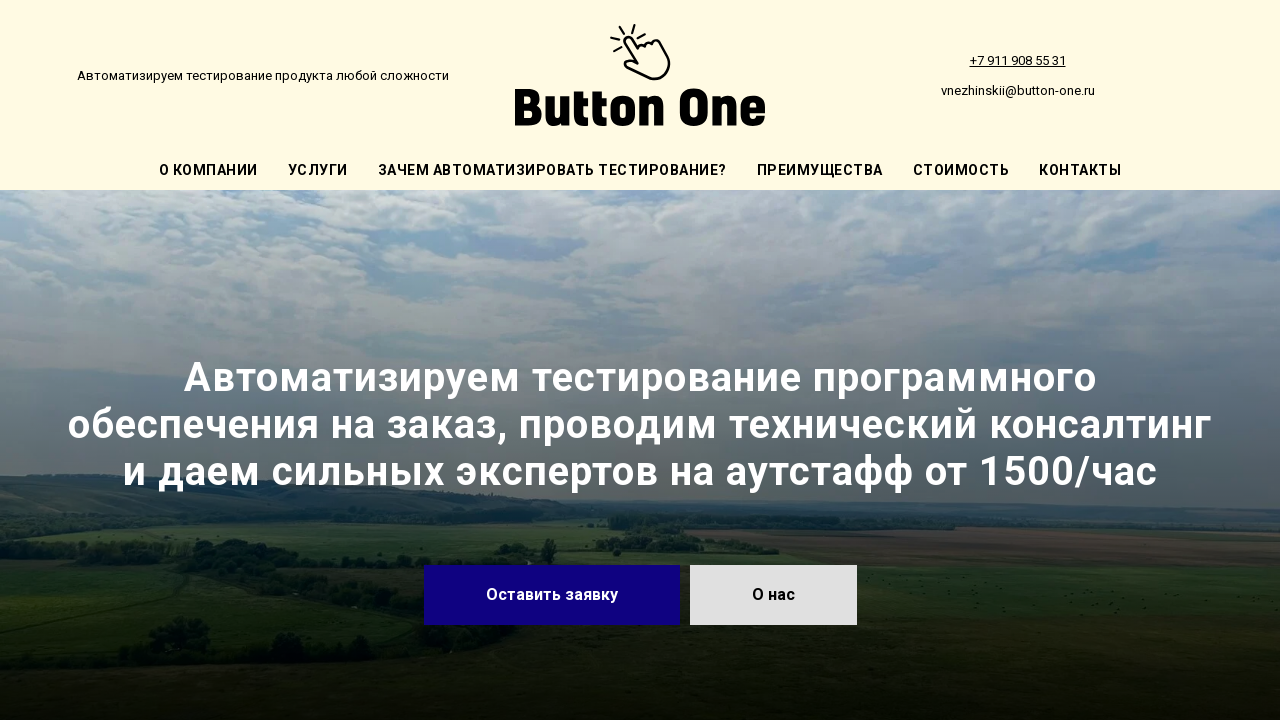

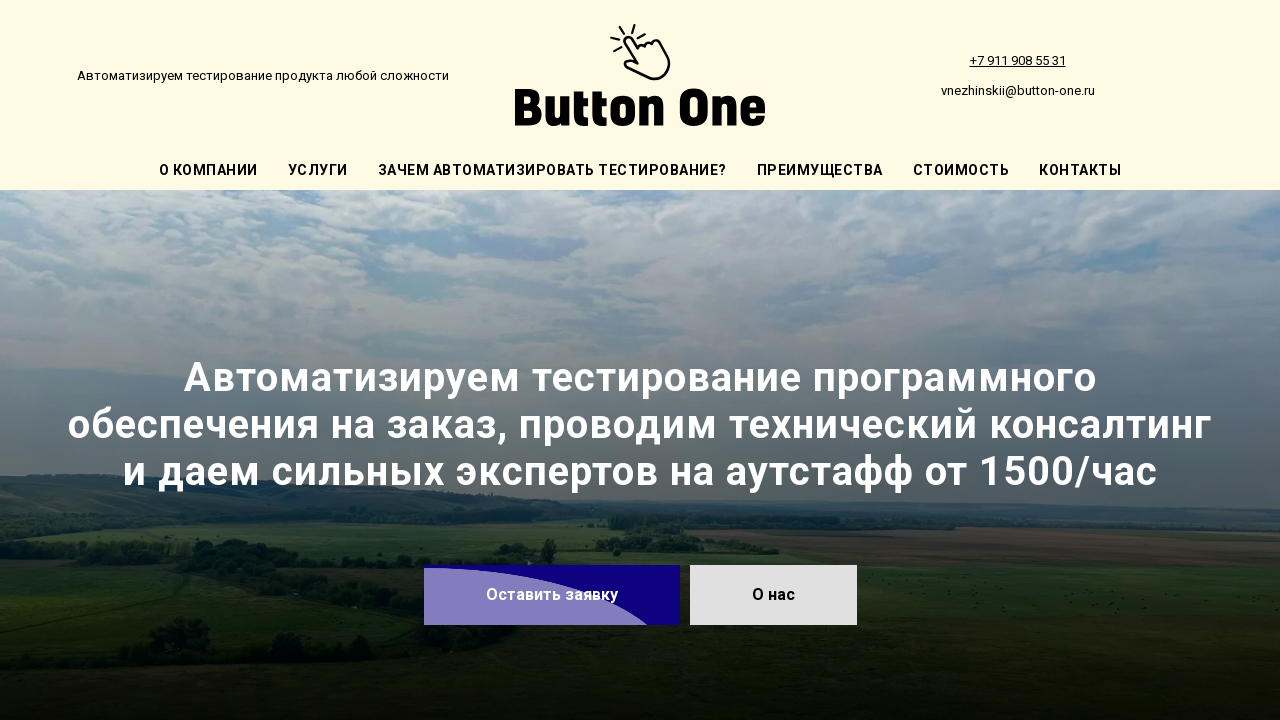